Tests window handling by clicking a link to open a new window, verifying text and titles on both windows, and switching between them using custom utility methods

Starting URL: https://the-internet.herokuapp.com/windows

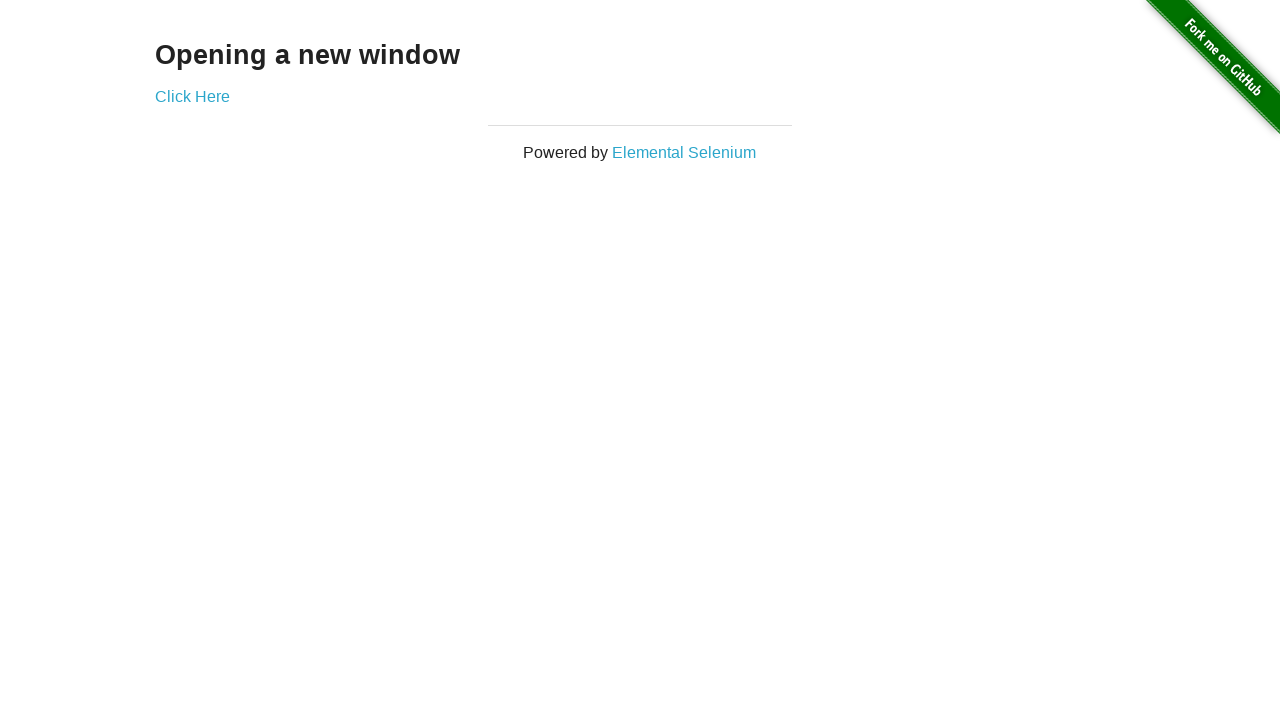

Verified heading text 'Opening a new window' on first page
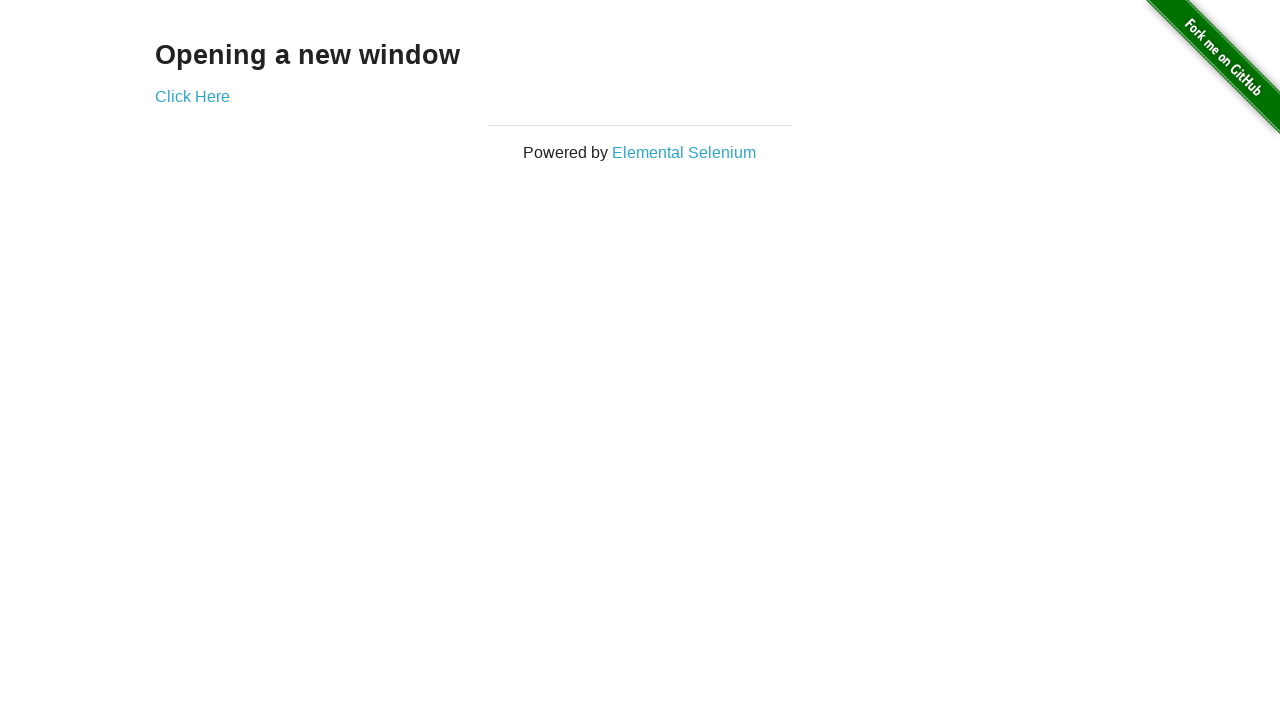

Verified first page title is 'The Internet'
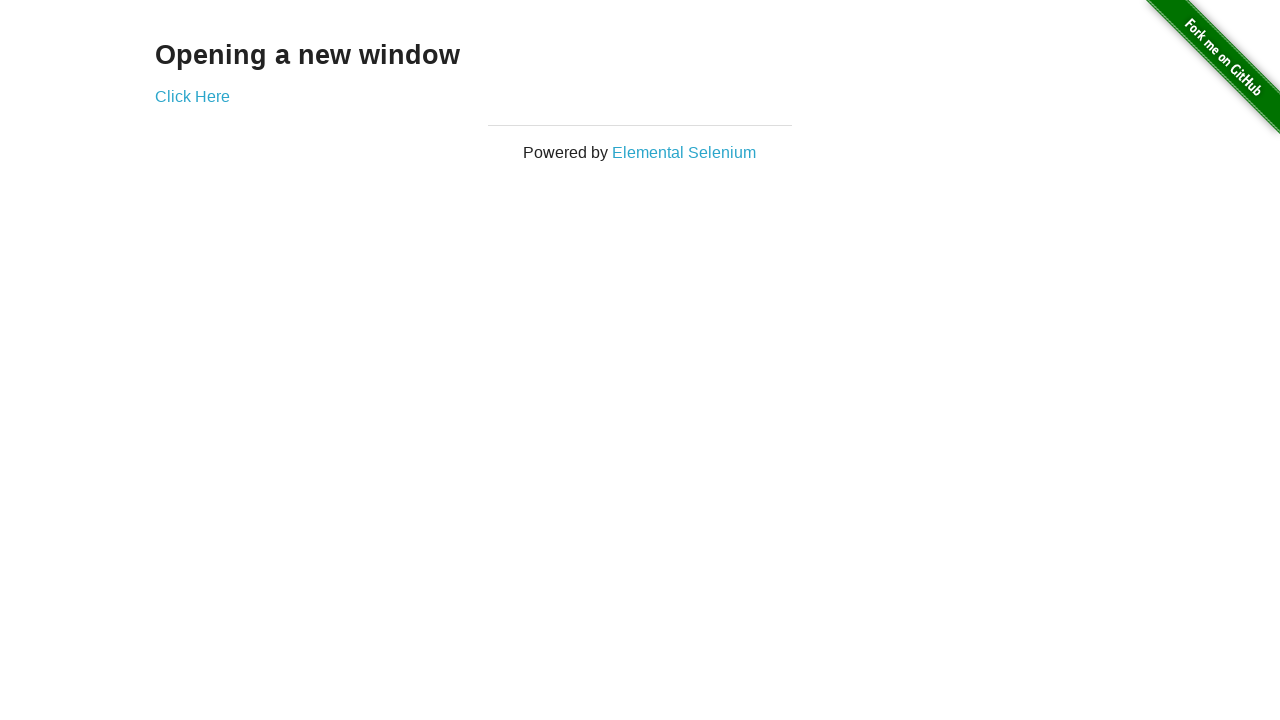

Clicked 'Click Here' link to open new window at (192, 96) on (//a)[2]
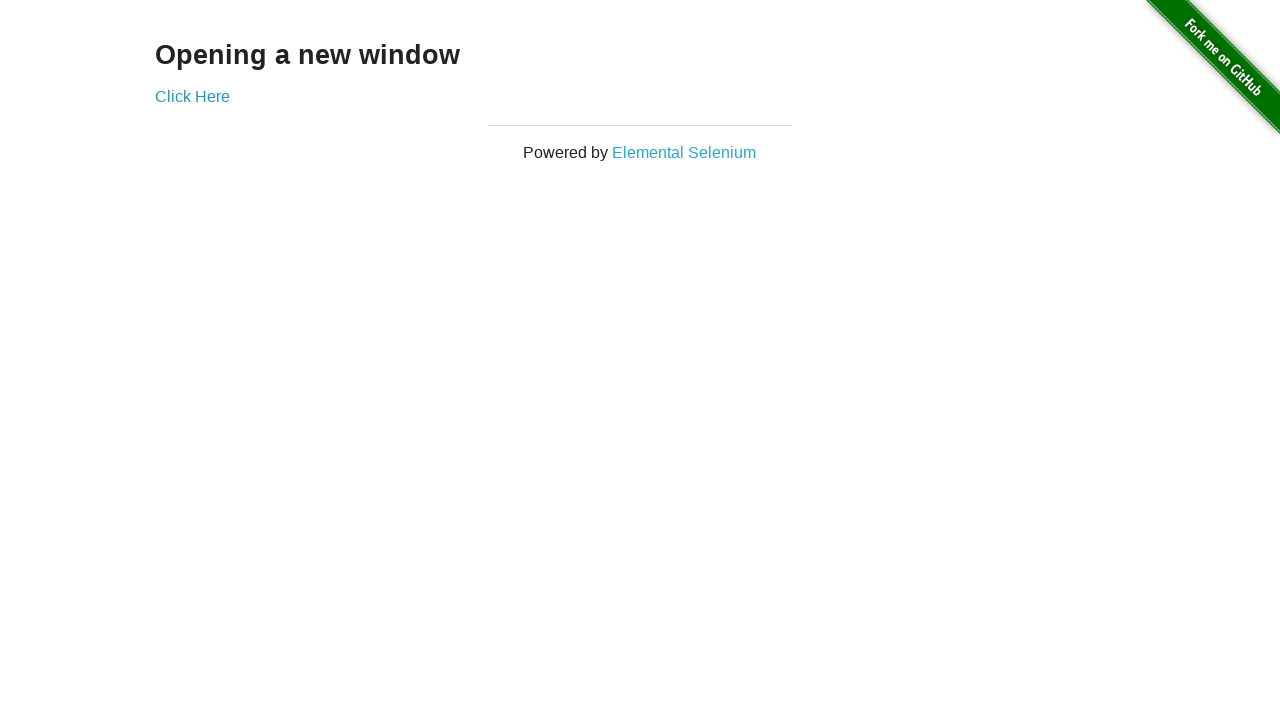

New window opened and captured
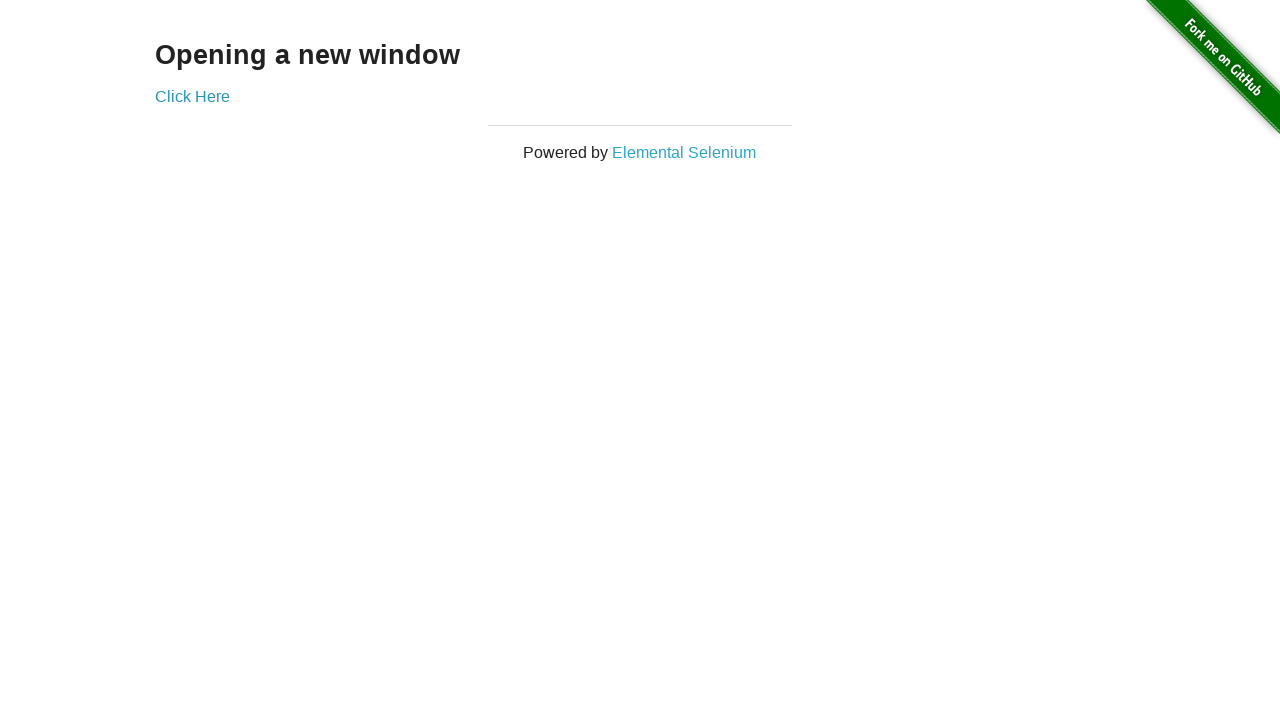

Verified new window title is 'New Window'
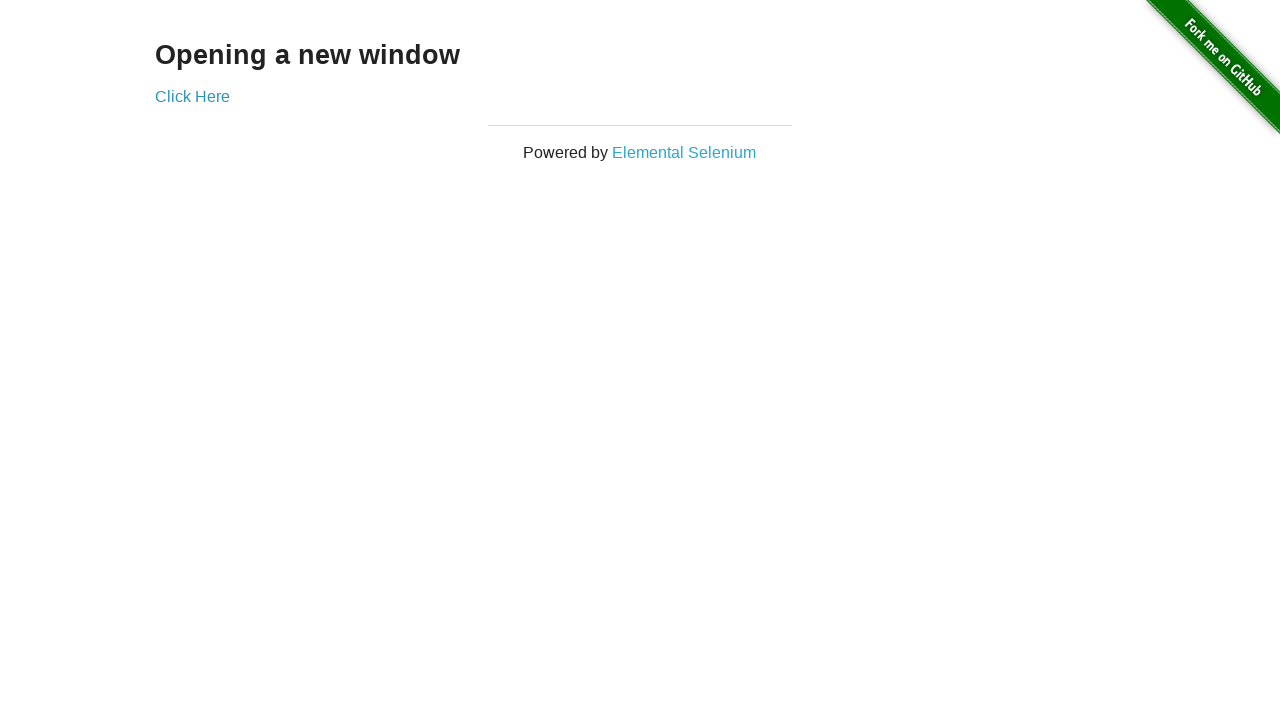

Verified first window title is still 'The Internet'
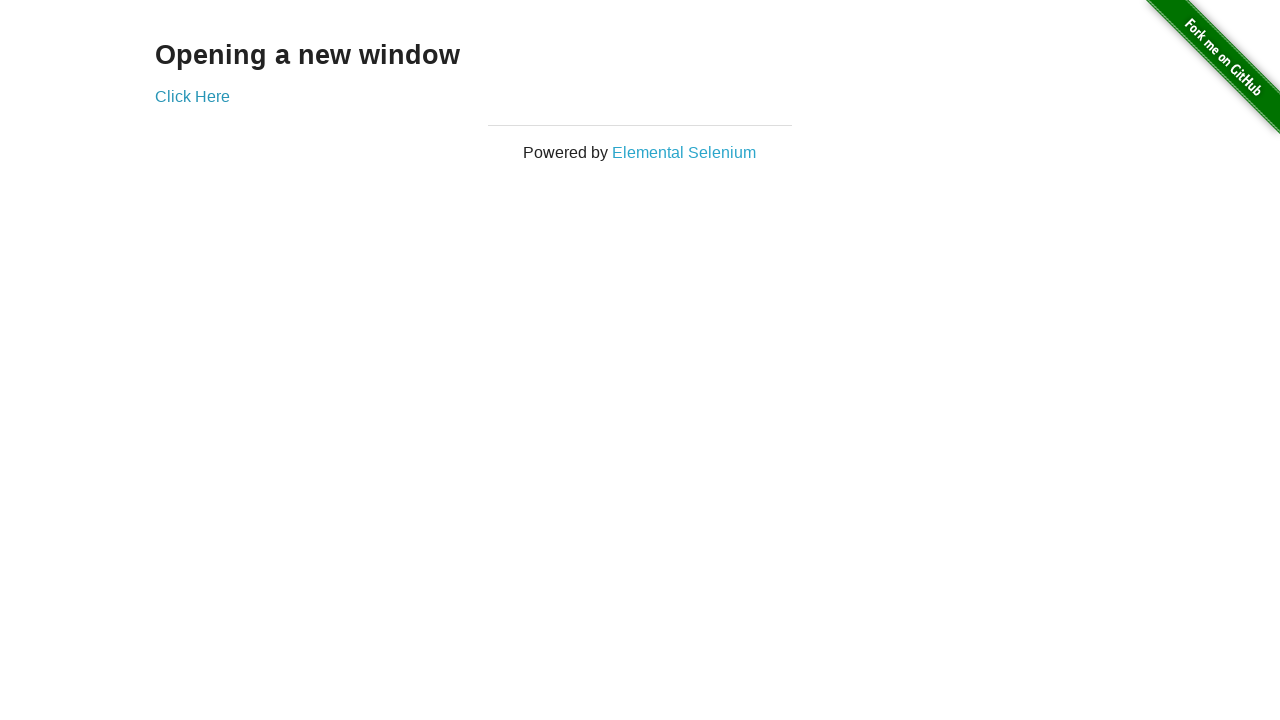

Switched to second window using bring_to_front()
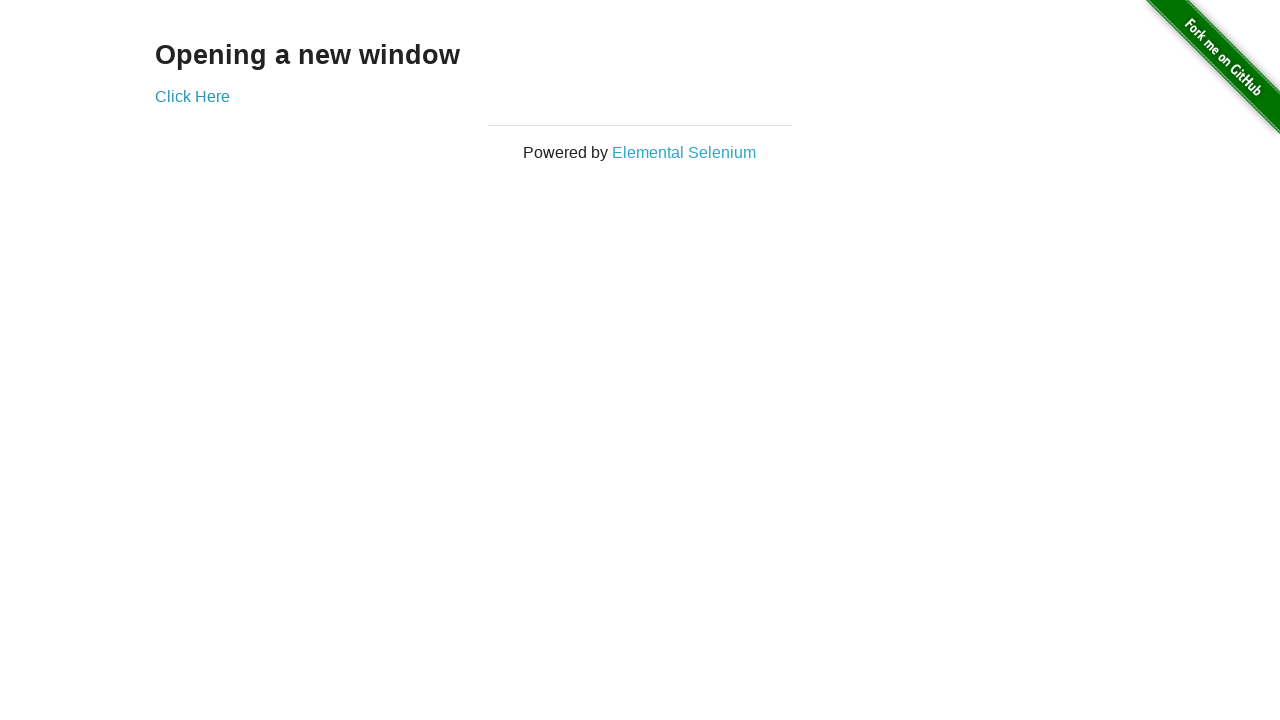

Switched back to first window using bring_to_front()
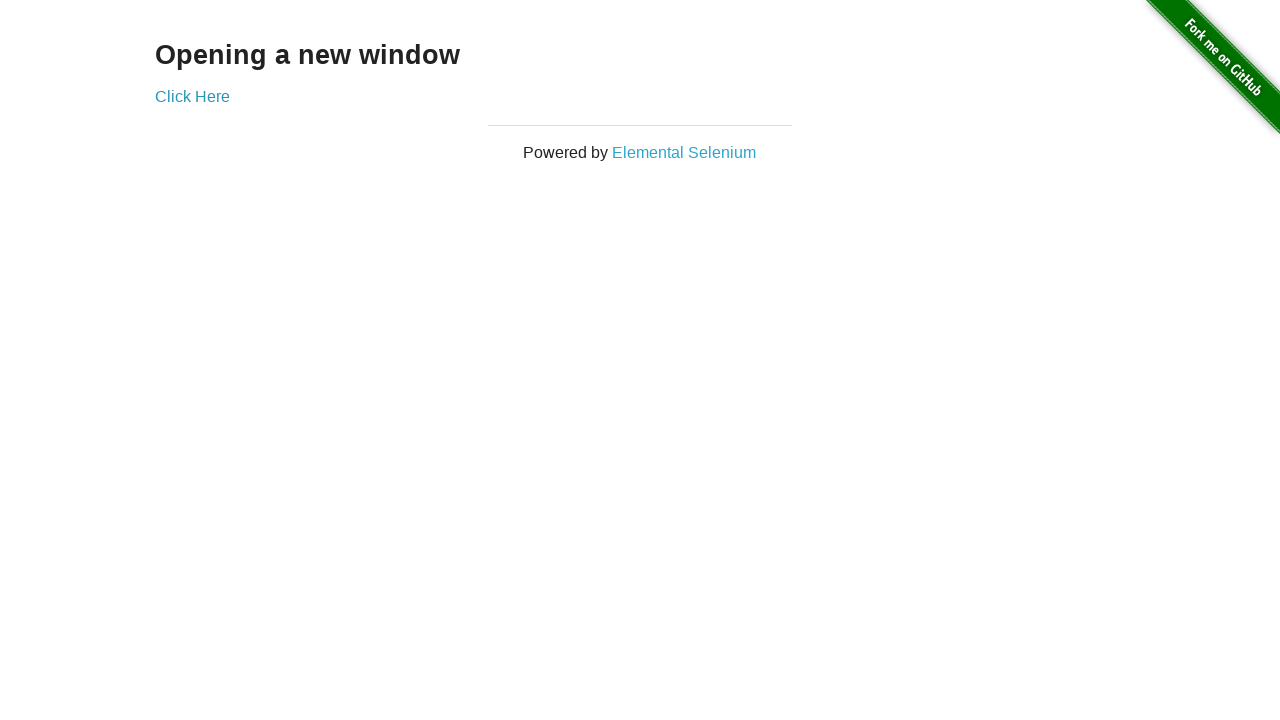

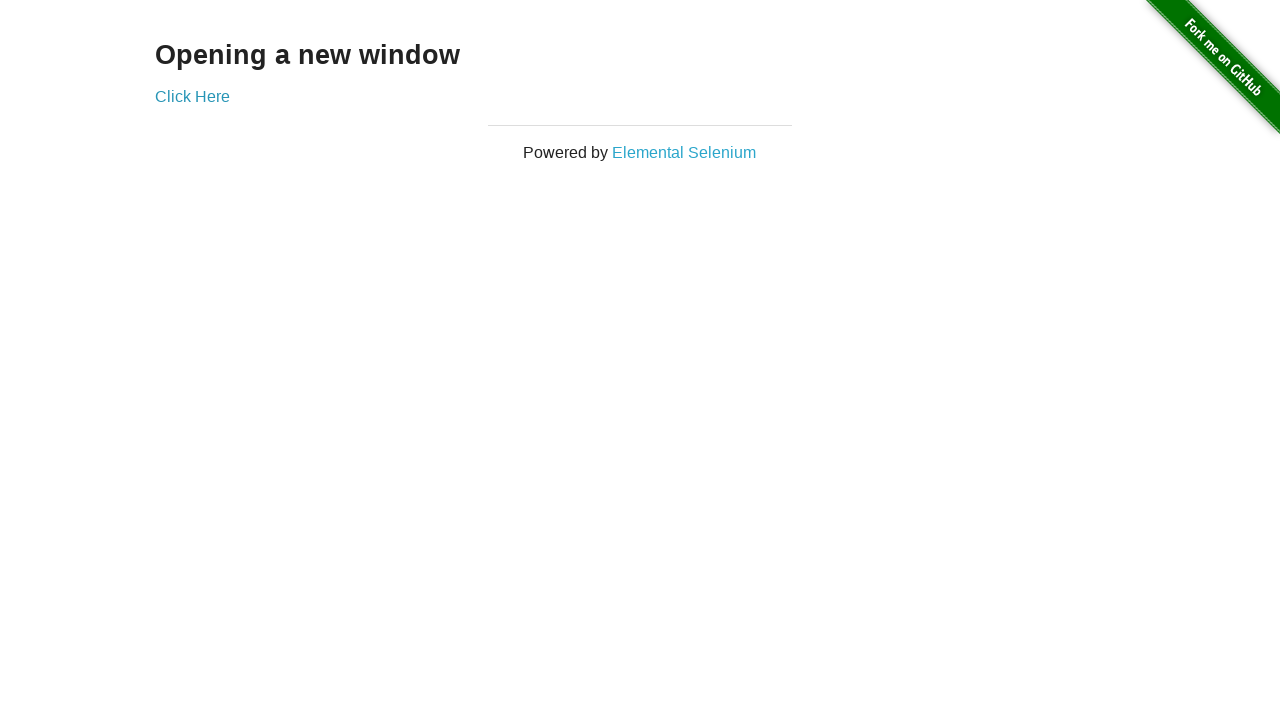